Tests window handle functionality by clicking a link that opens a popup window and verifying multiple windows exist

Starting URL: http://omayo.blogspot.com/

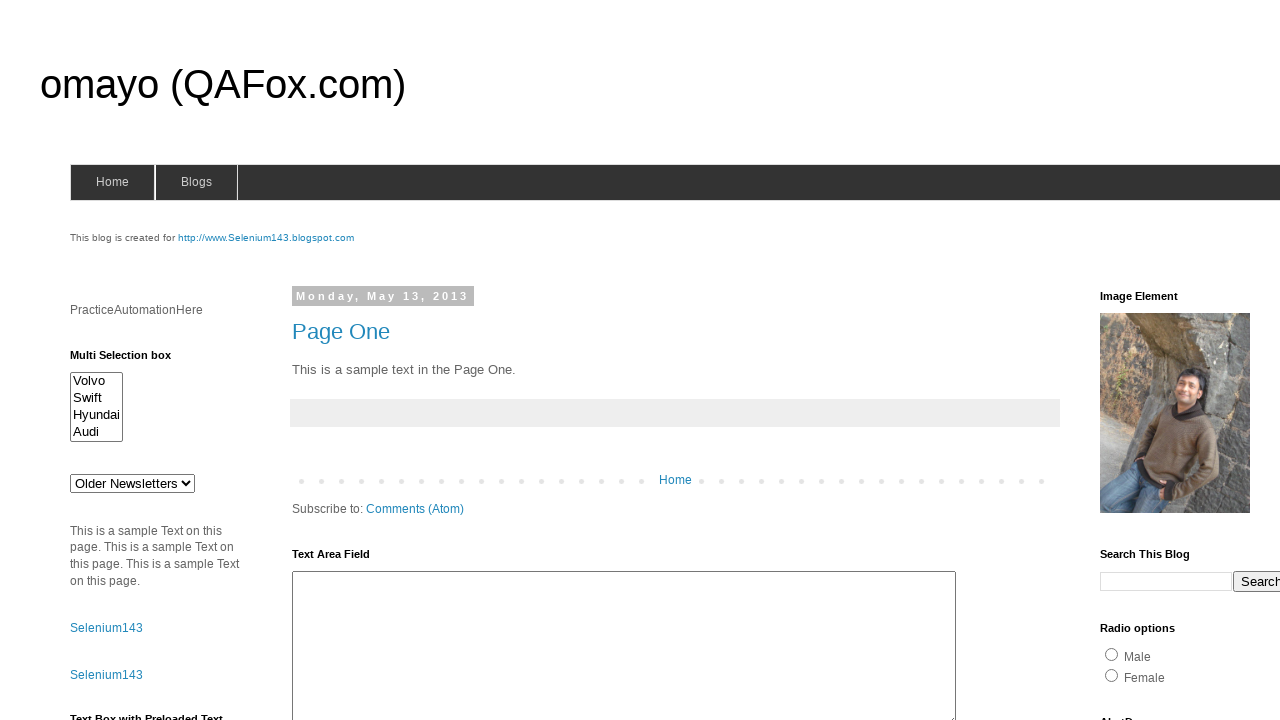

Stored parent page reference
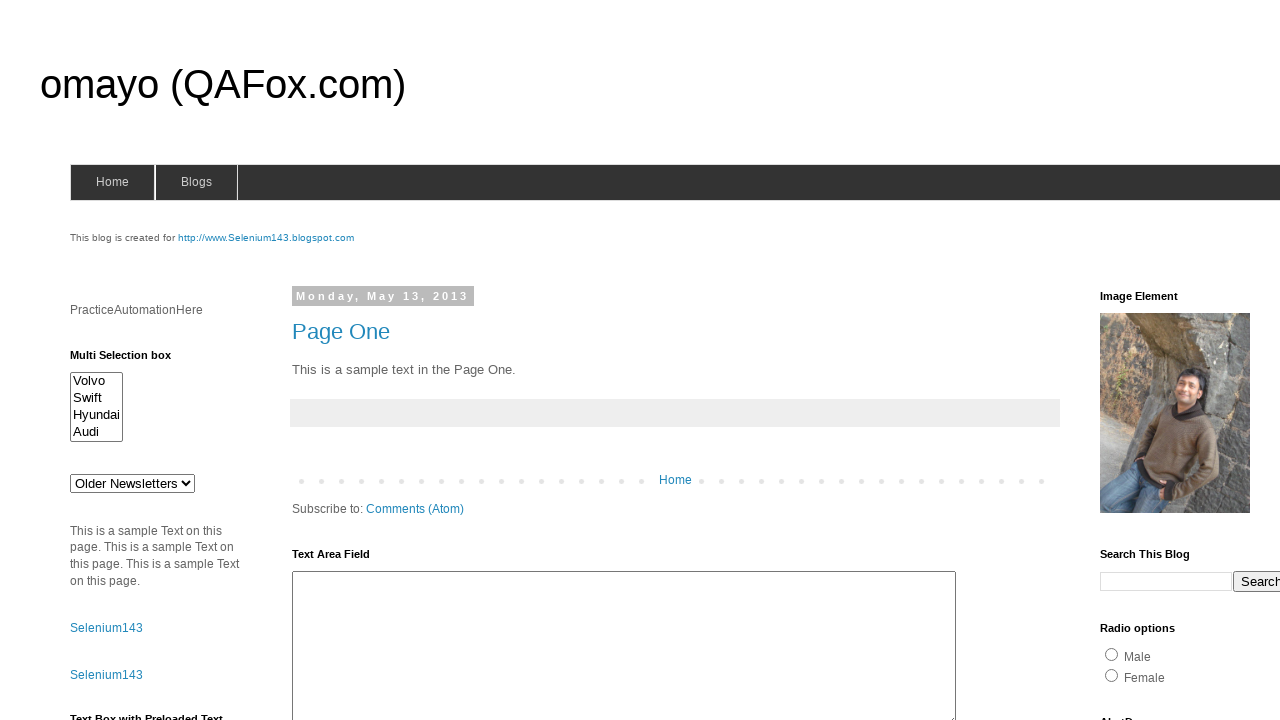

Clicked 'Open a popup window' link at (132, 360) on text=Open a popup window
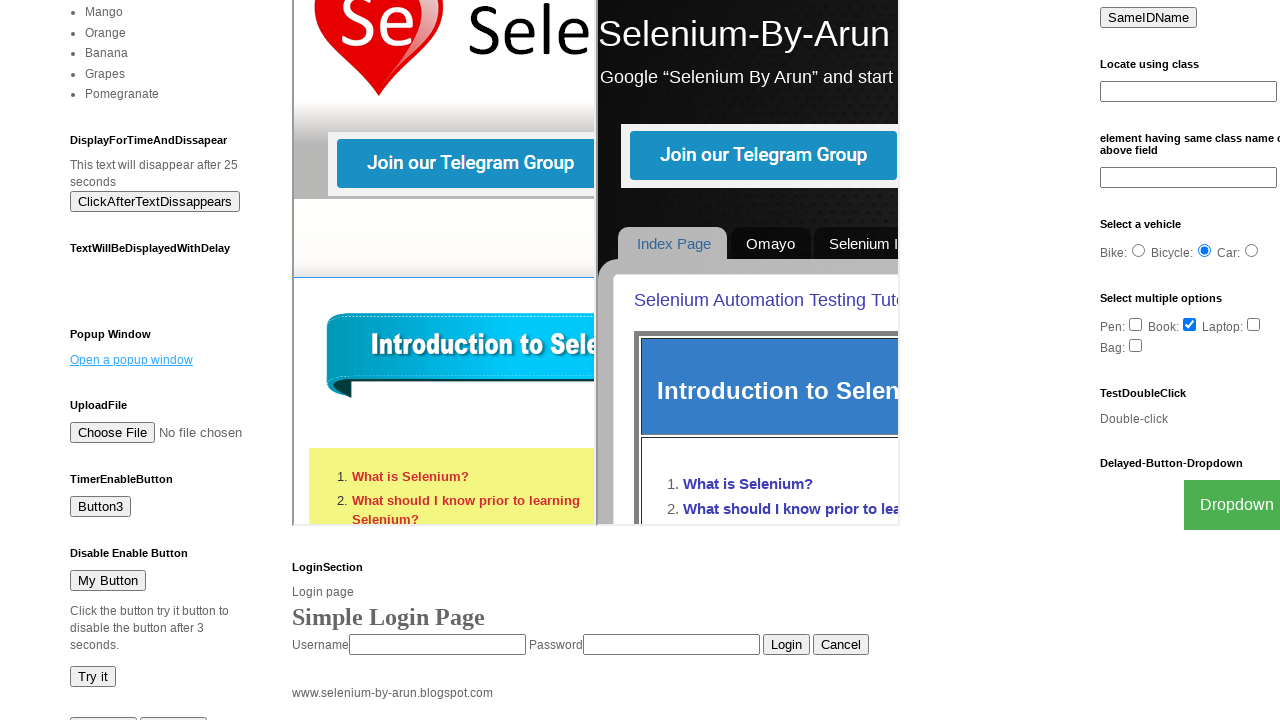

Waited 1000ms for popup window to open
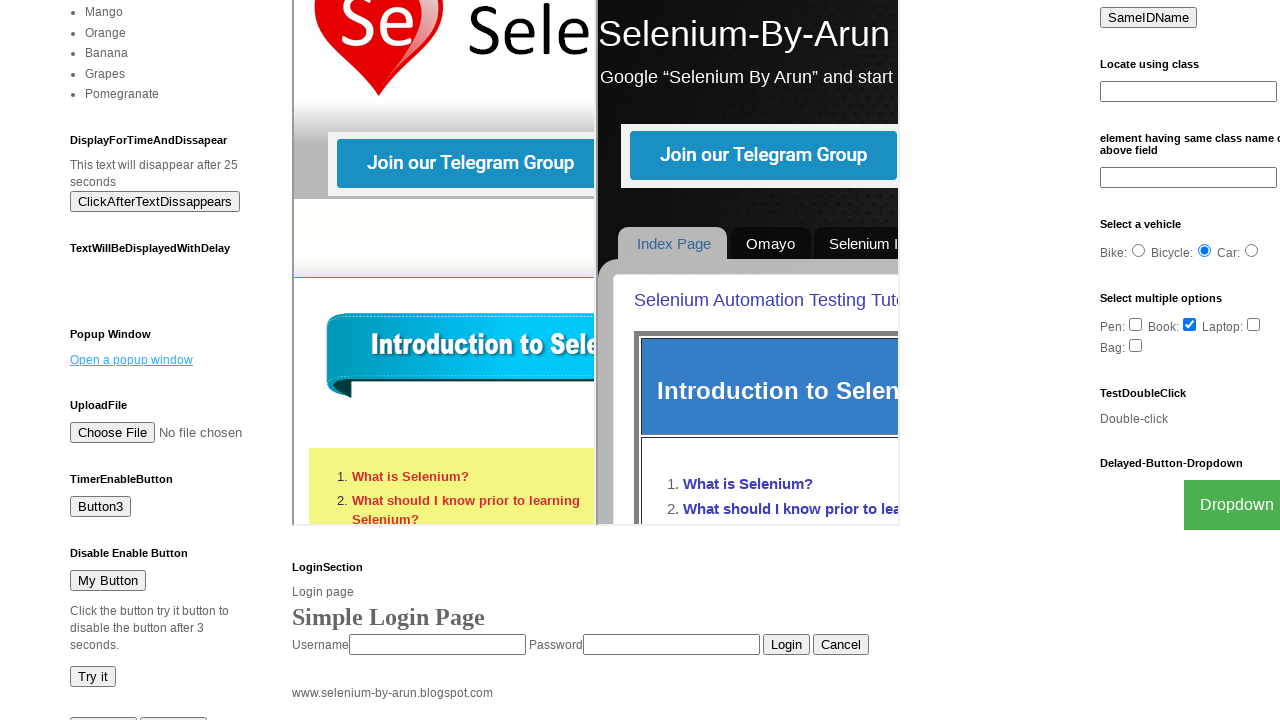

Retrieved all pages from context
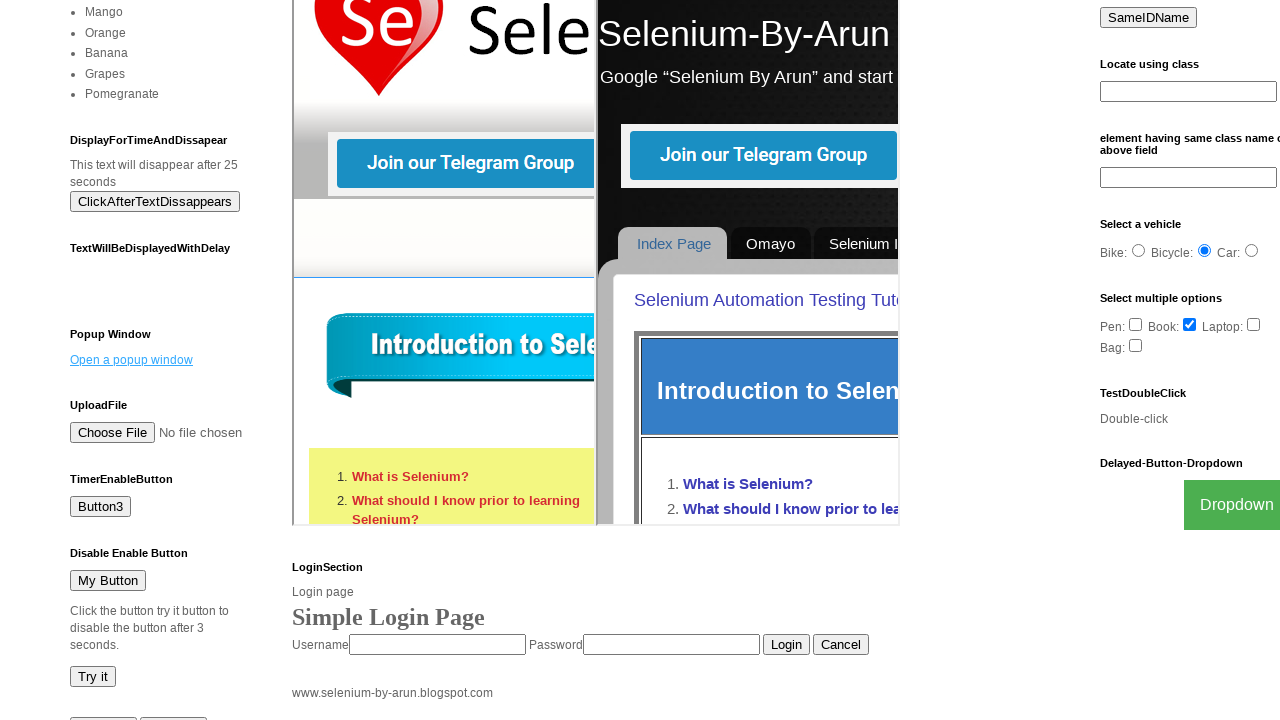

Verified multiple windows exist: 2 pages found
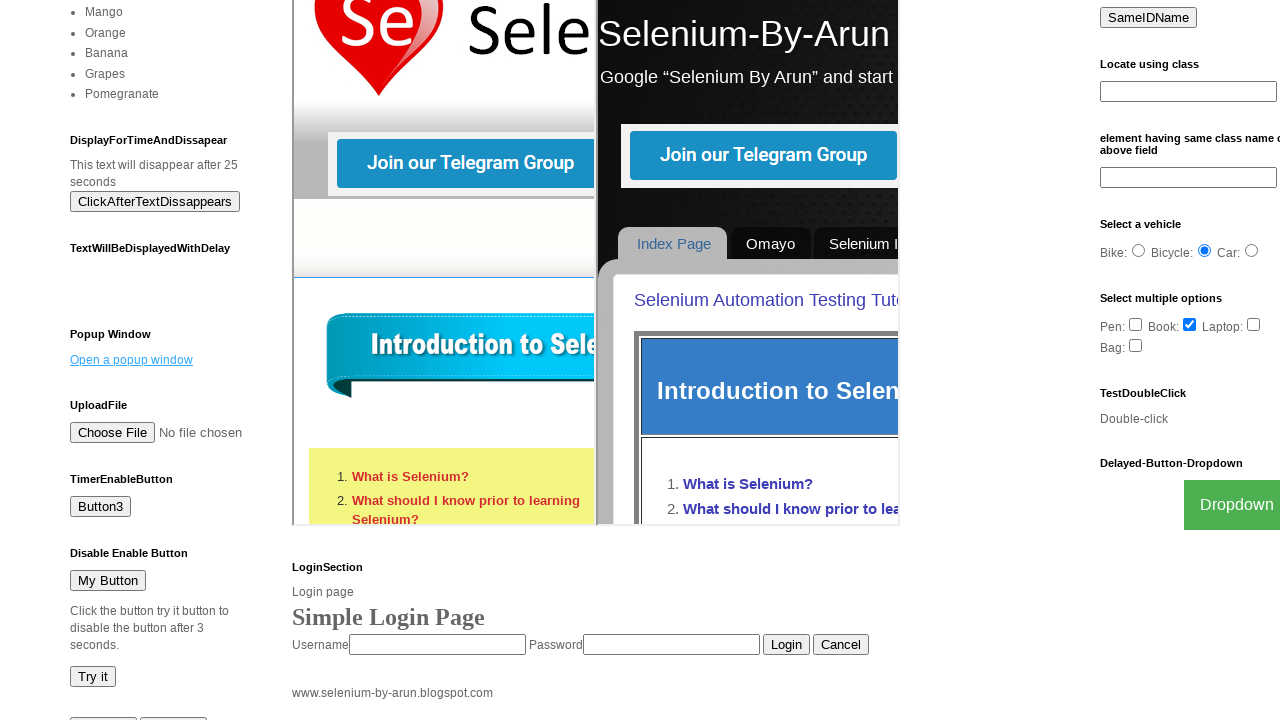

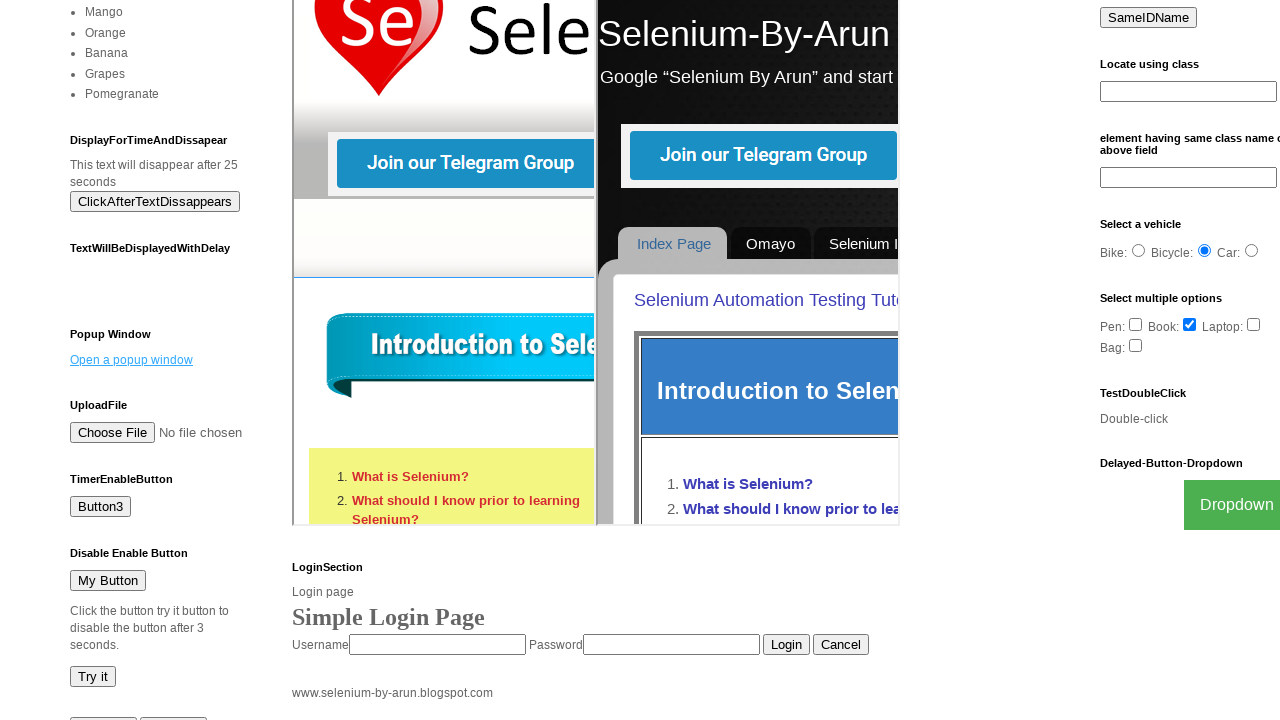